Tests the search functionality of an online store by searching for a random product from a predefined list

Starting URL: https://prod-kurs.coderslab.pl

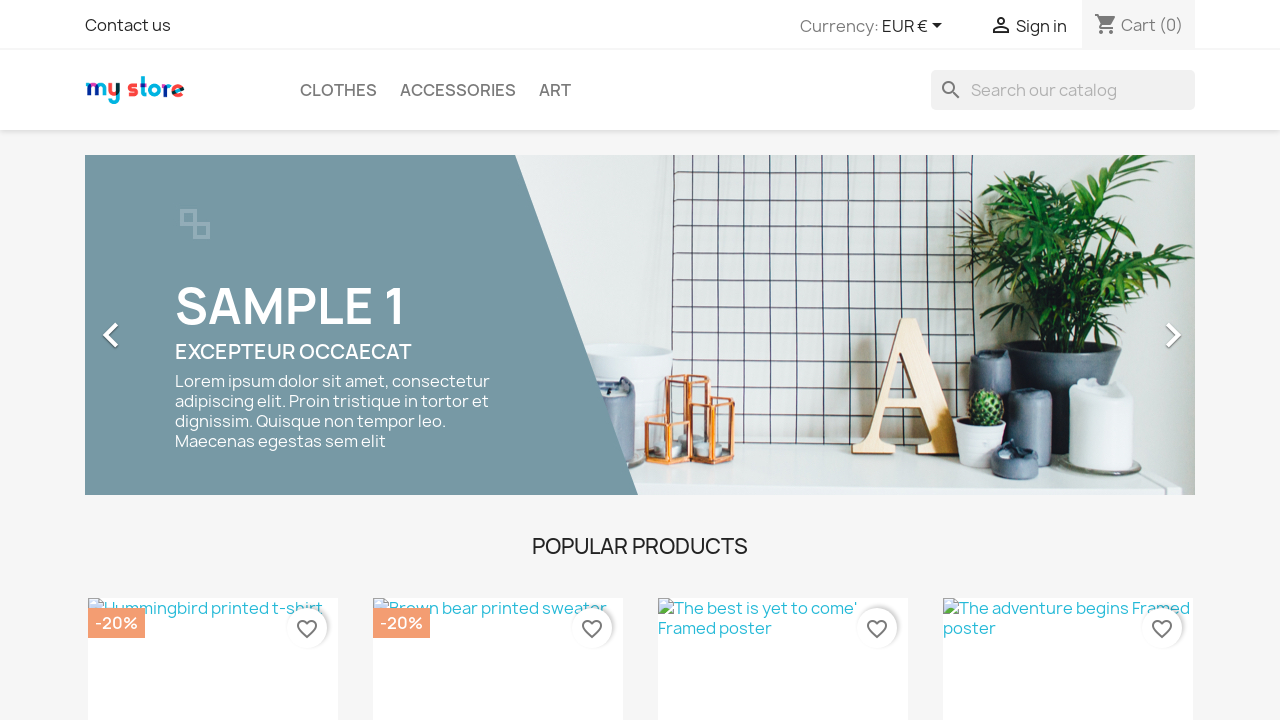

Selected random product: 'mug'
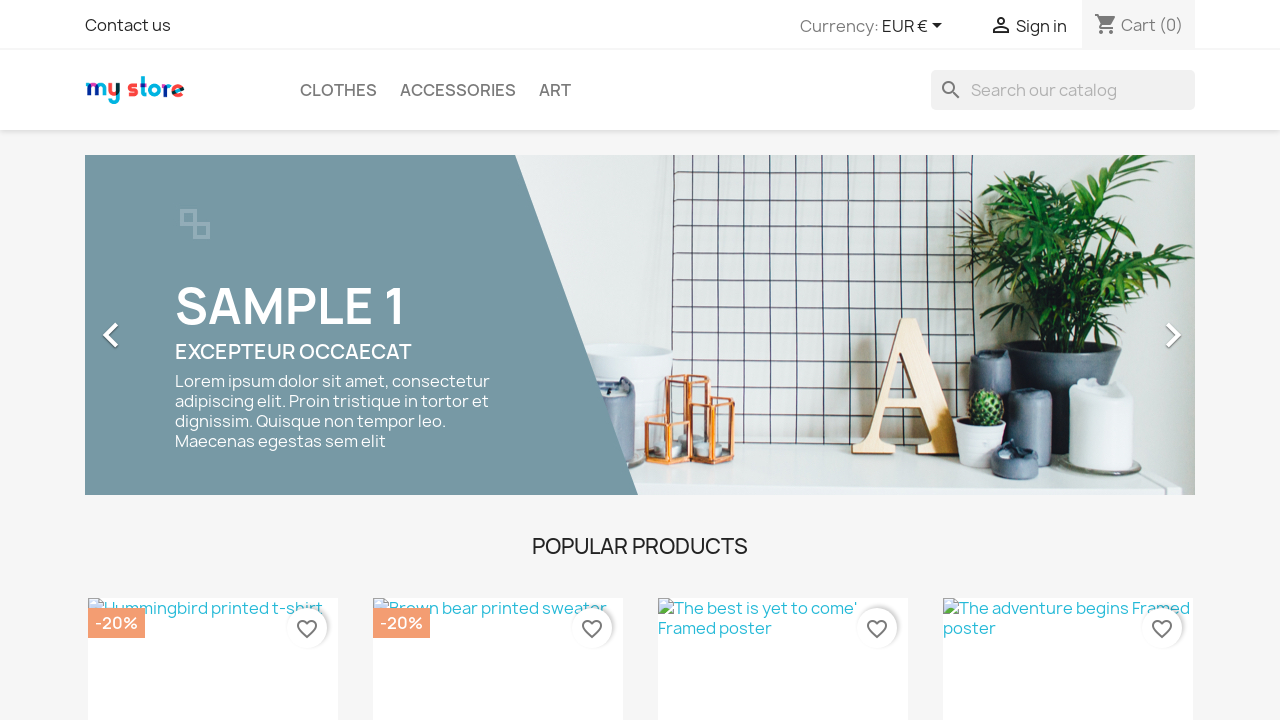

Located search field by name attribute 's'
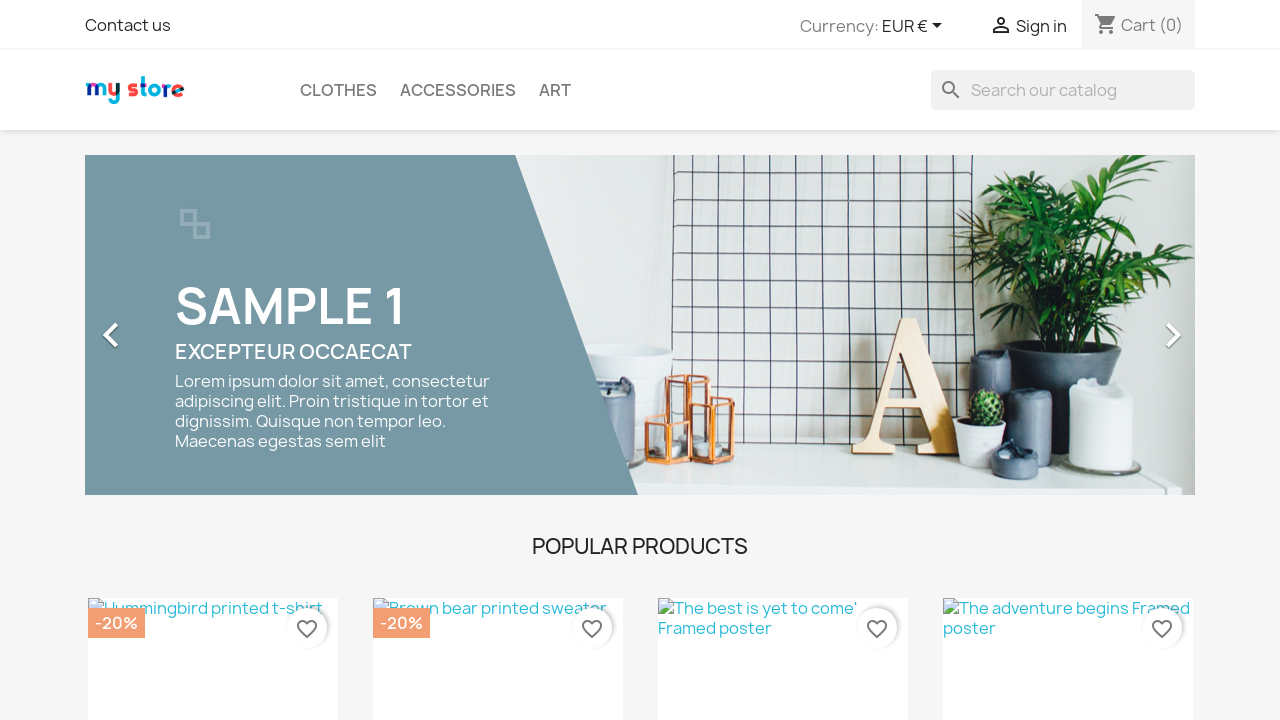

Cleared search field on input[name='s']
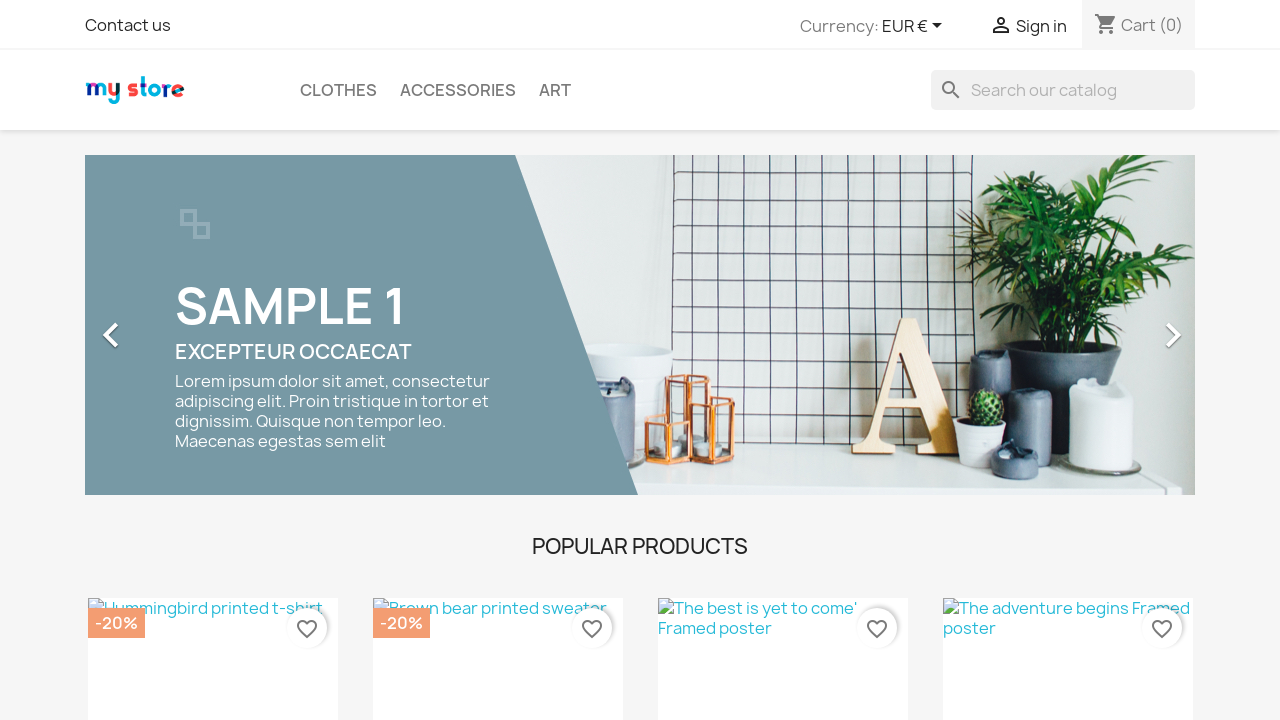

Filled search field with product: 'mug' on input[name='s']
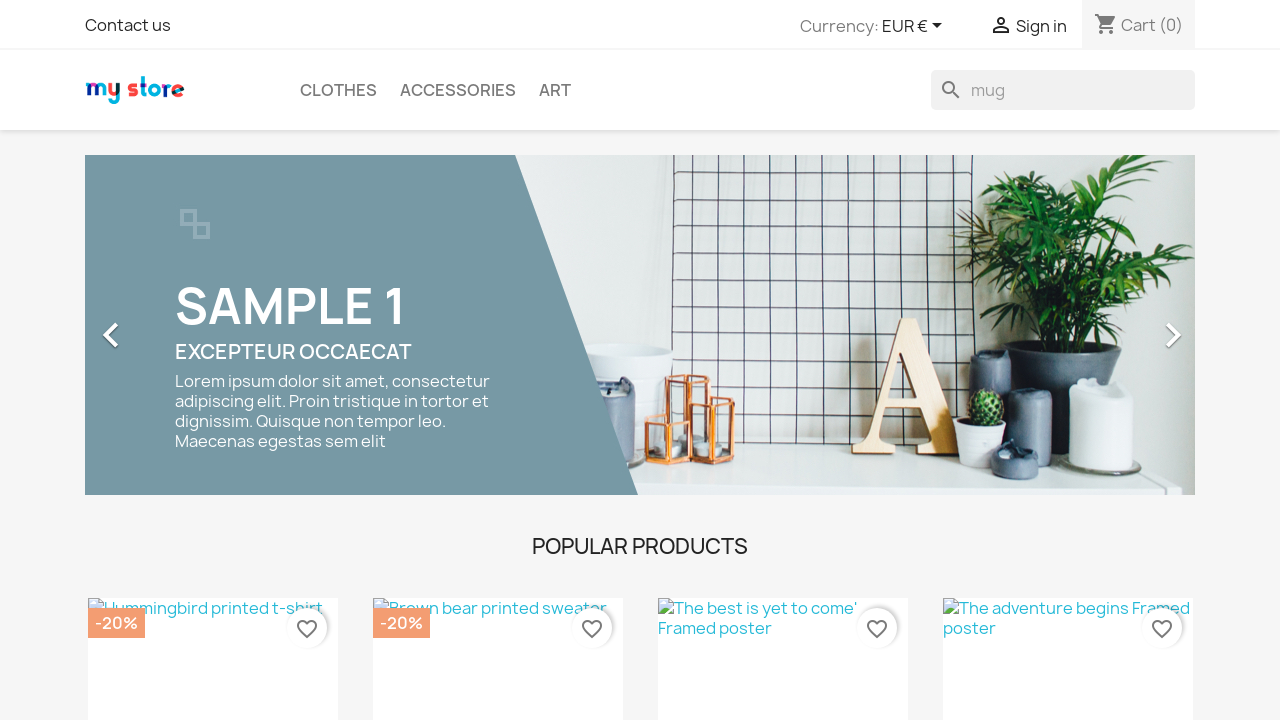

Submitted search form by pressing Enter on input[name='s']
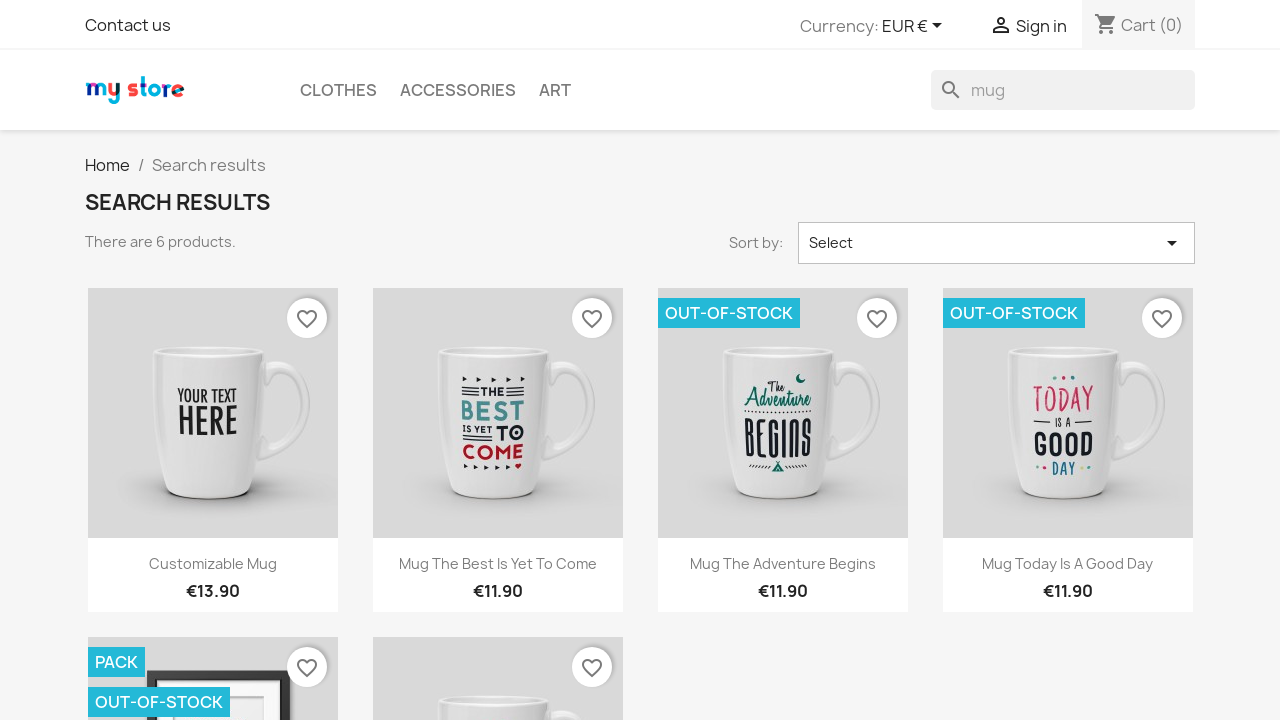

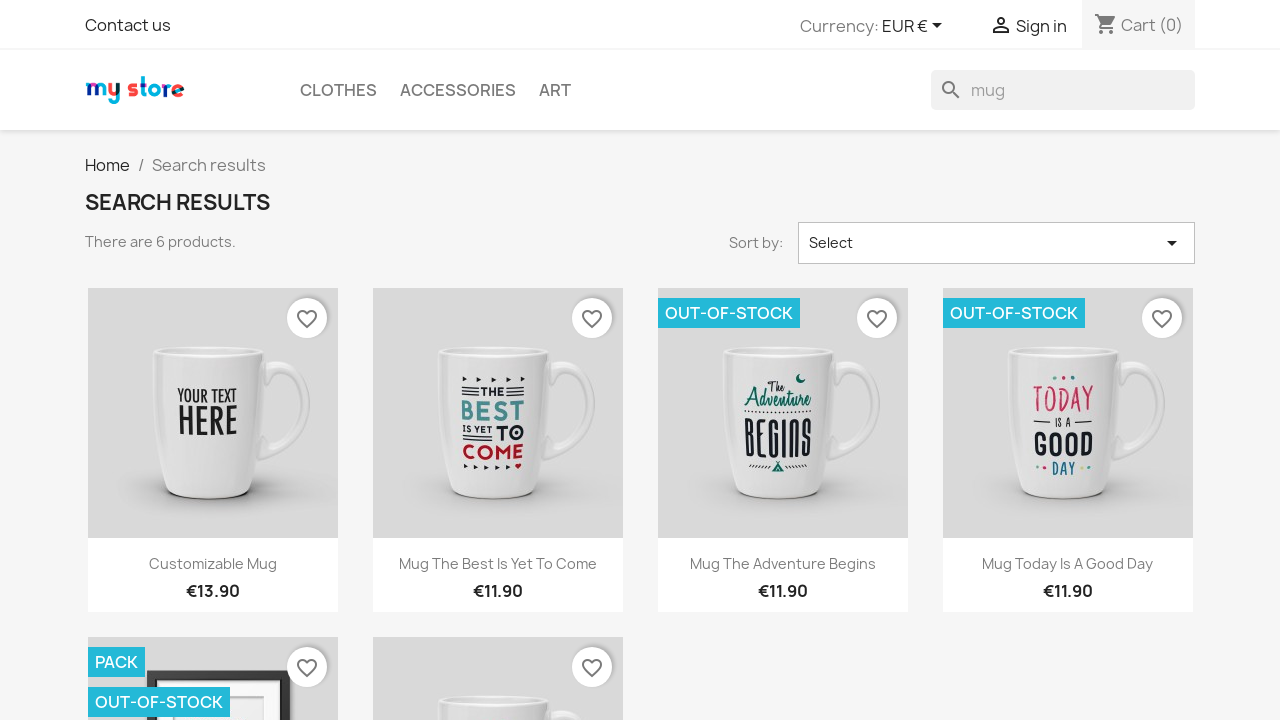